Opens a popup window, closes it, then returns to main window and fills a search field

Starting URL: http://omayo.blogspot.com/

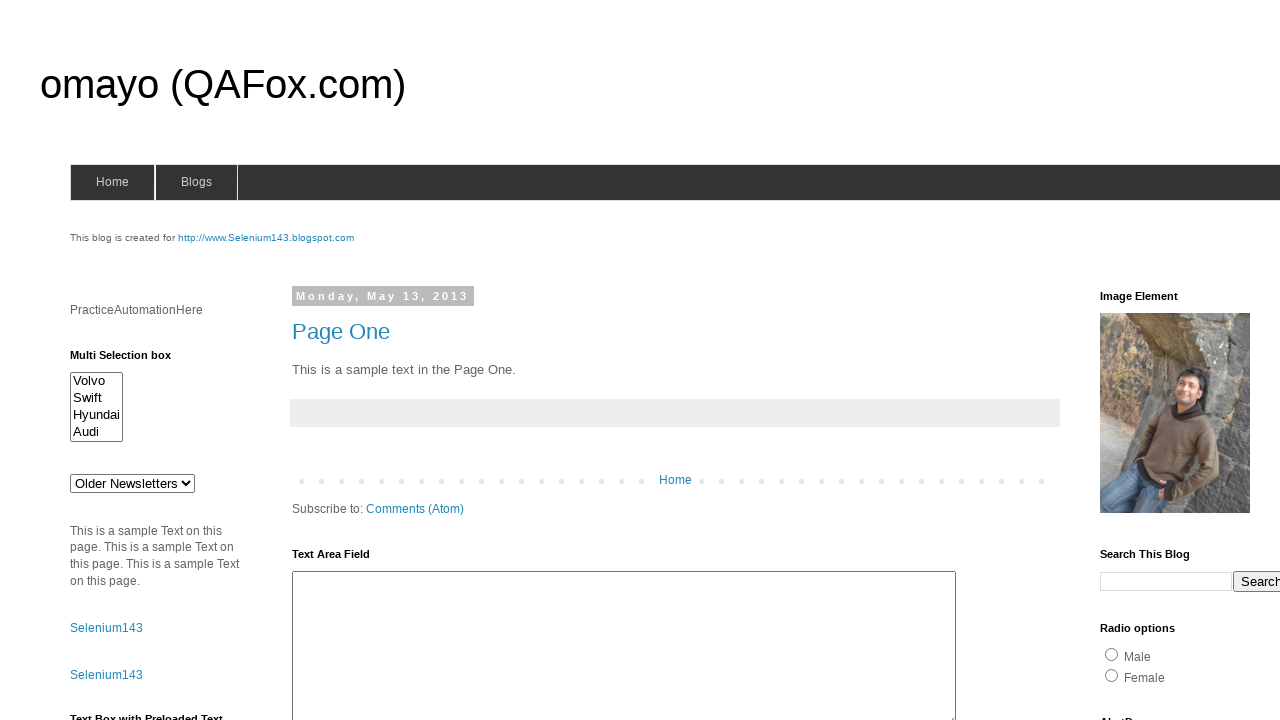

Clicked to open a popup window at (132, 360) on text=Open a popup window
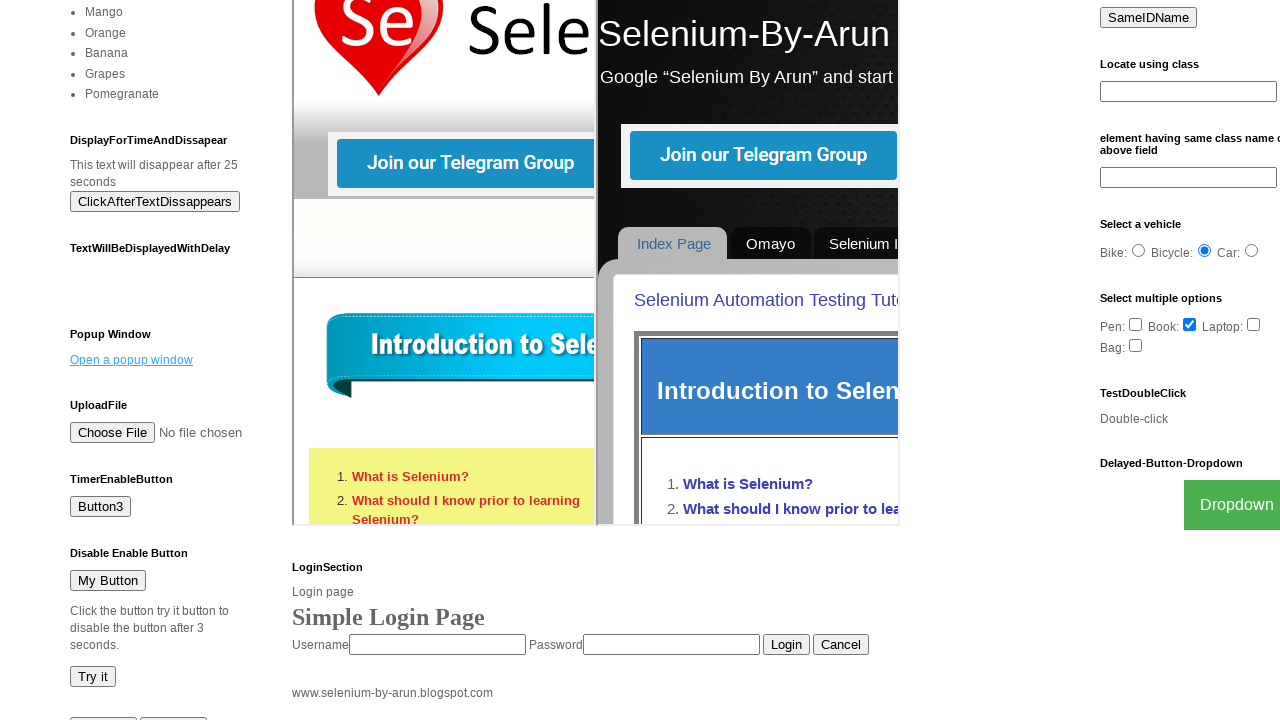

Popup window opened and reference obtained
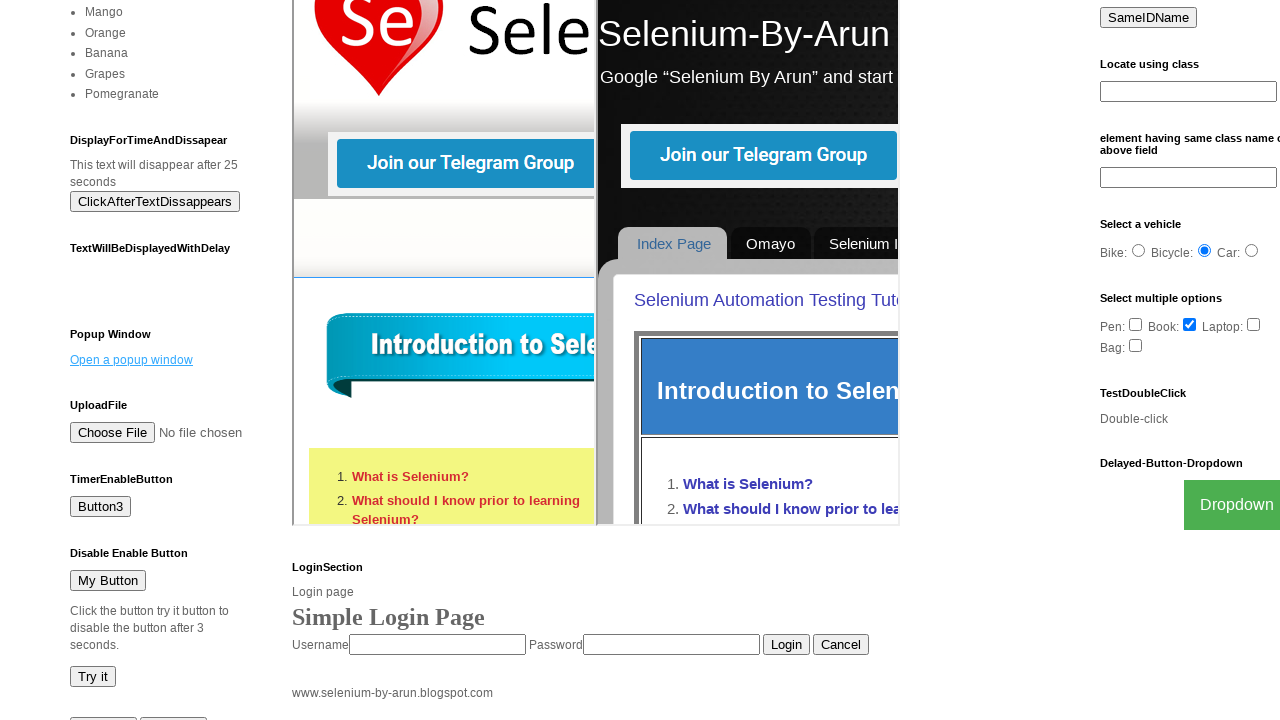

Popup window loaded completely
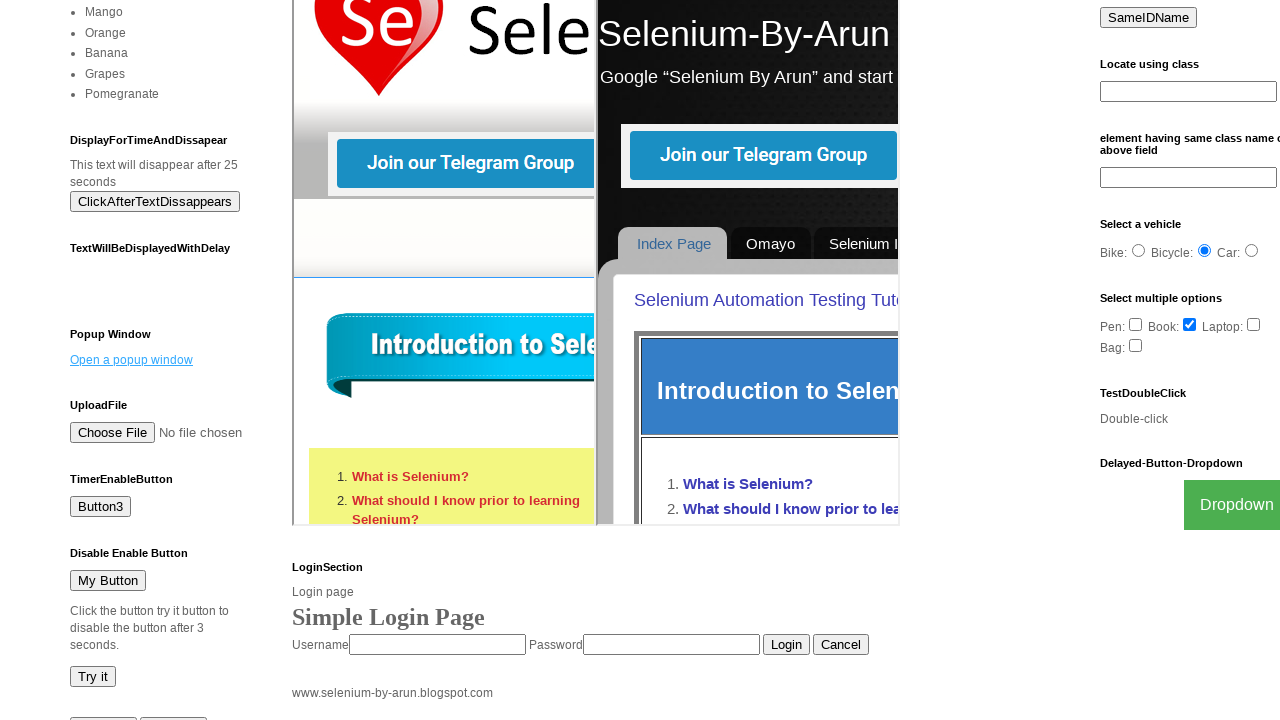

Filled search field with 'Arun' on main page on input[name='q']
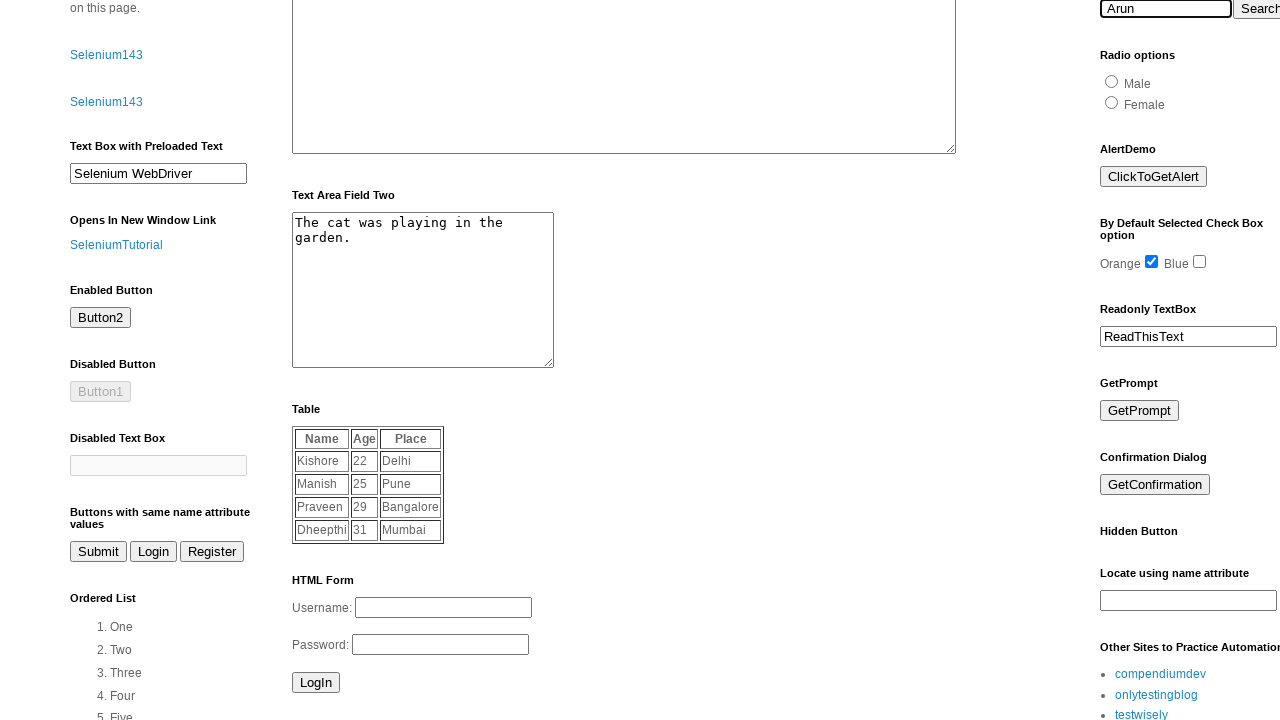

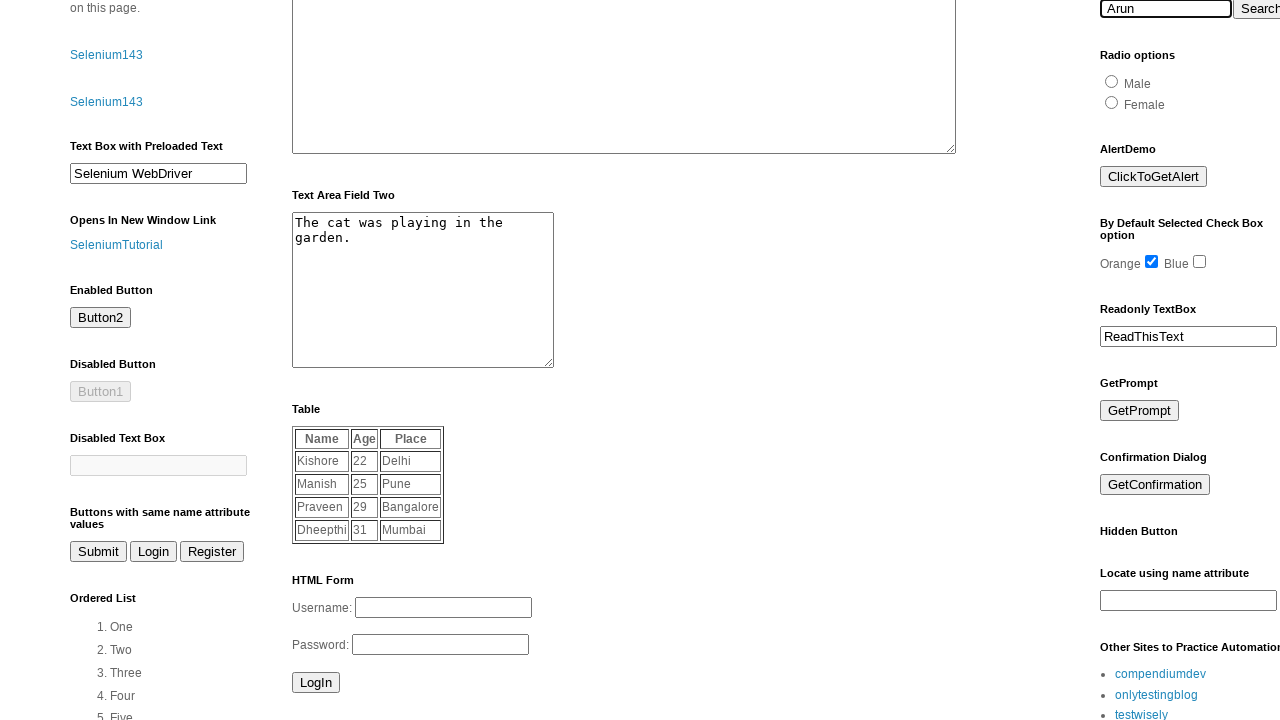